Tests that entered text is trimmed when editing a todo item

Starting URL: https://demo.playwright.dev/todomvc

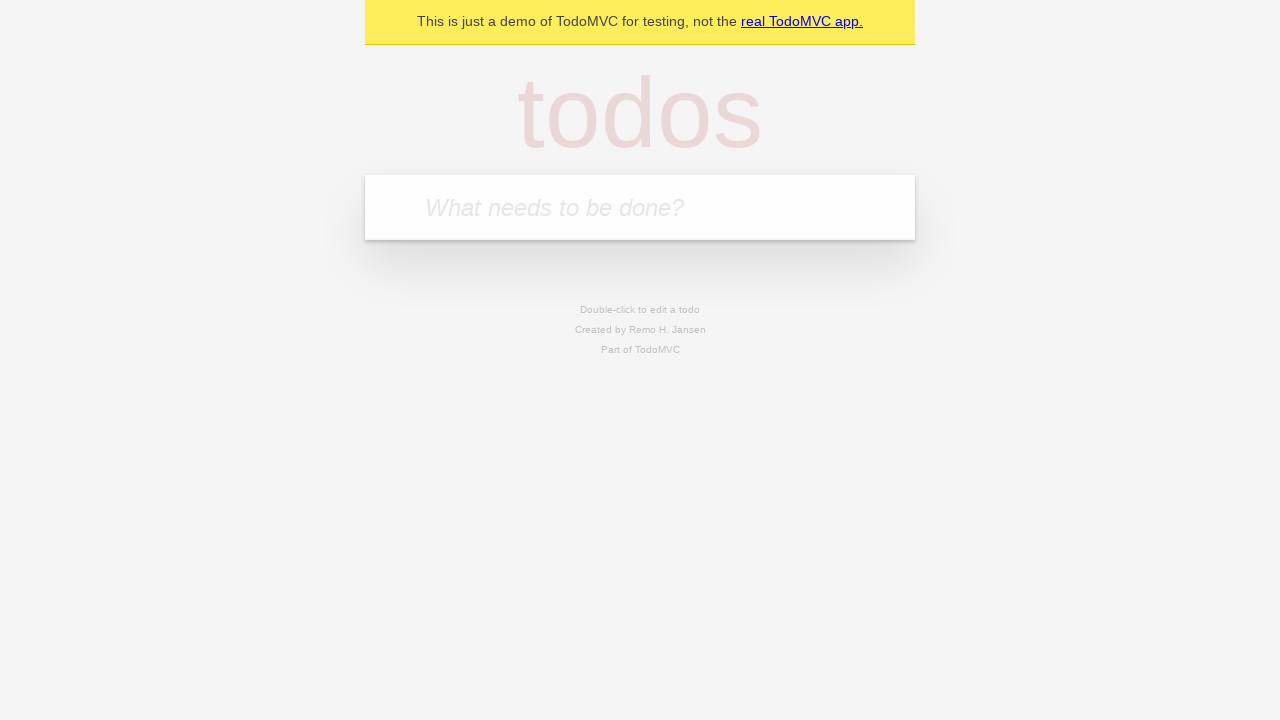

Filled first todo input with 'buy some cheese' on internal:attr=[placeholder="What needs to be done?"i]
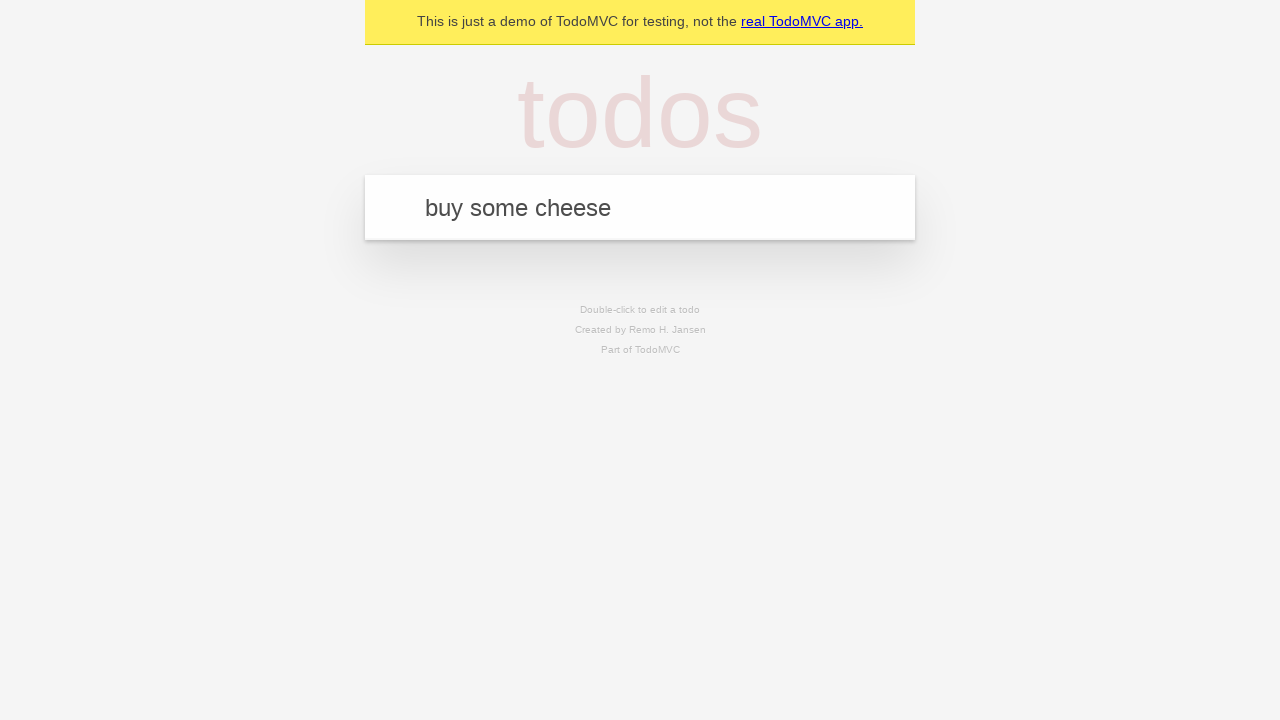

Pressed Enter to create first todo on internal:attr=[placeholder="What needs to be done?"i]
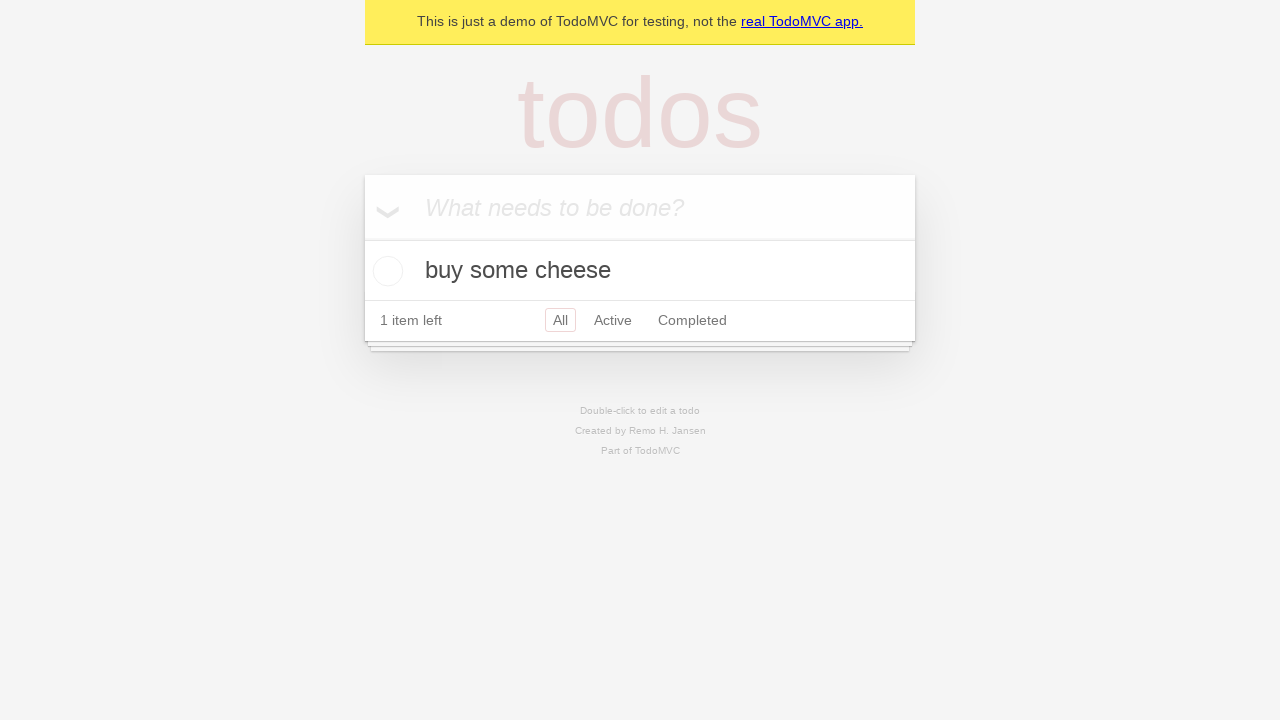

Filled second todo input with 'feed the cat' on internal:attr=[placeholder="What needs to be done?"i]
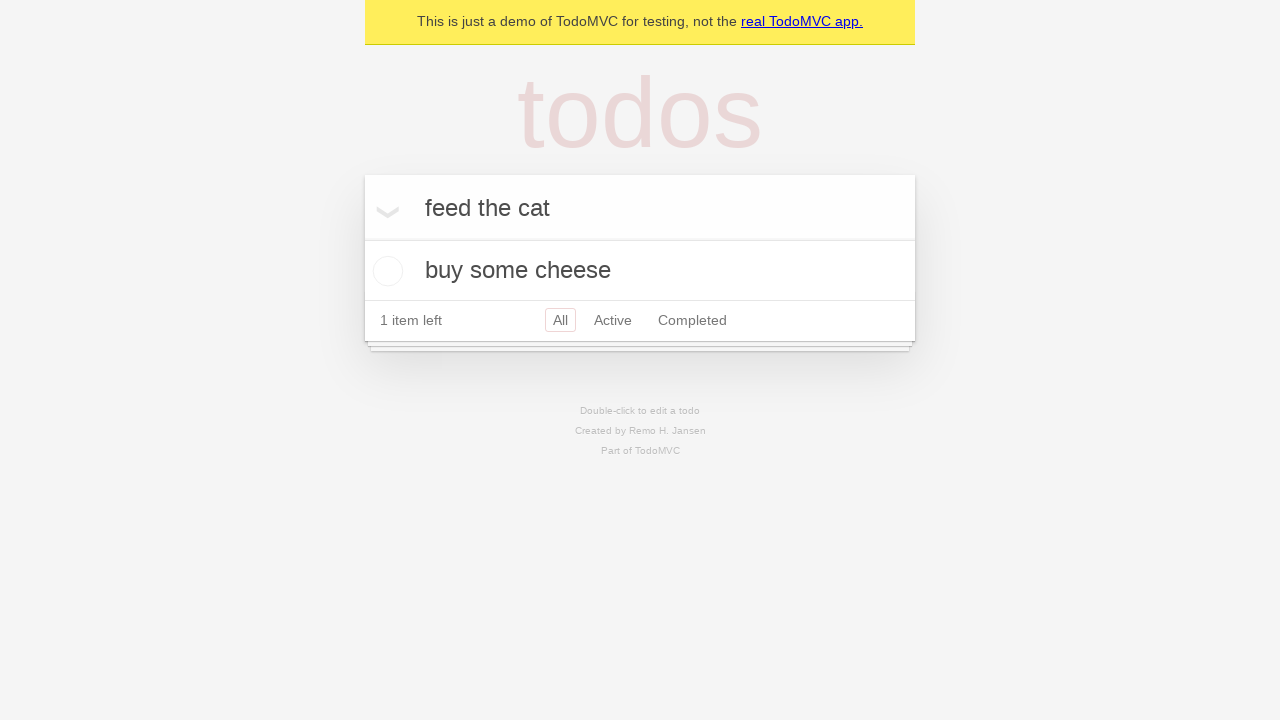

Pressed Enter to create second todo on internal:attr=[placeholder="What needs to be done?"i]
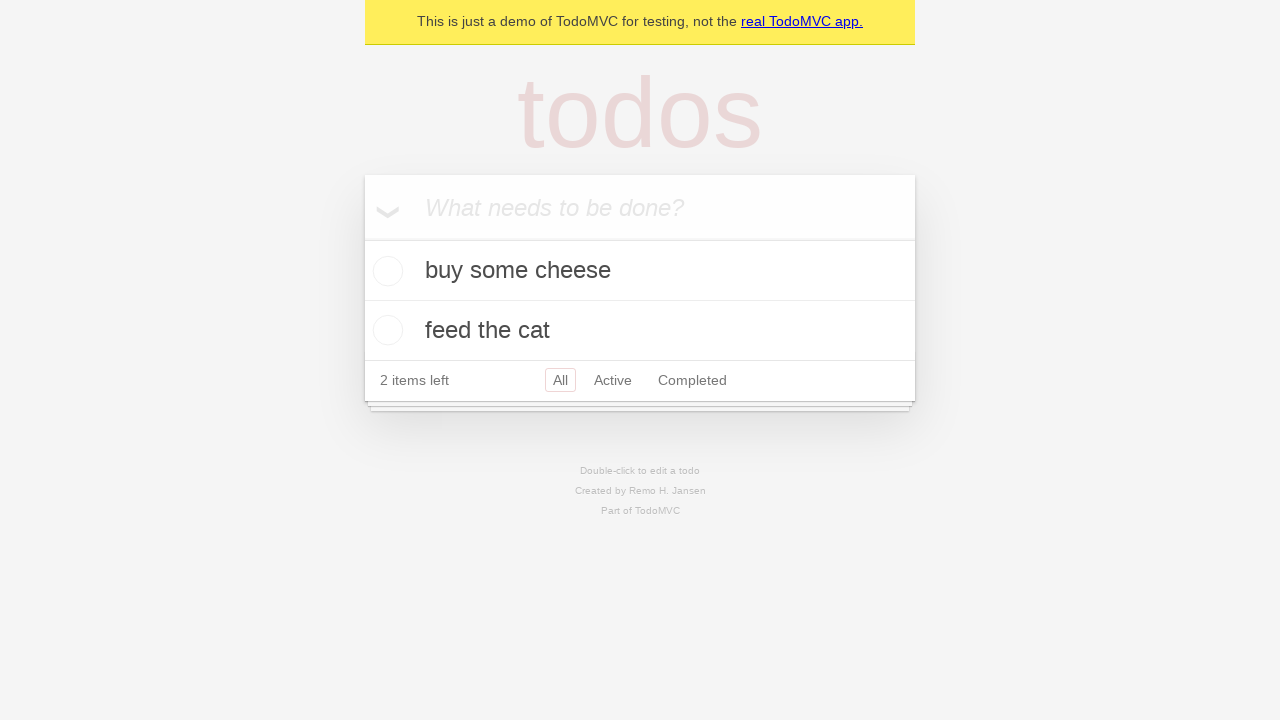

Filled third todo input with 'book a doctors appointment' on internal:attr=[placeholder="What needs to be done?"i]
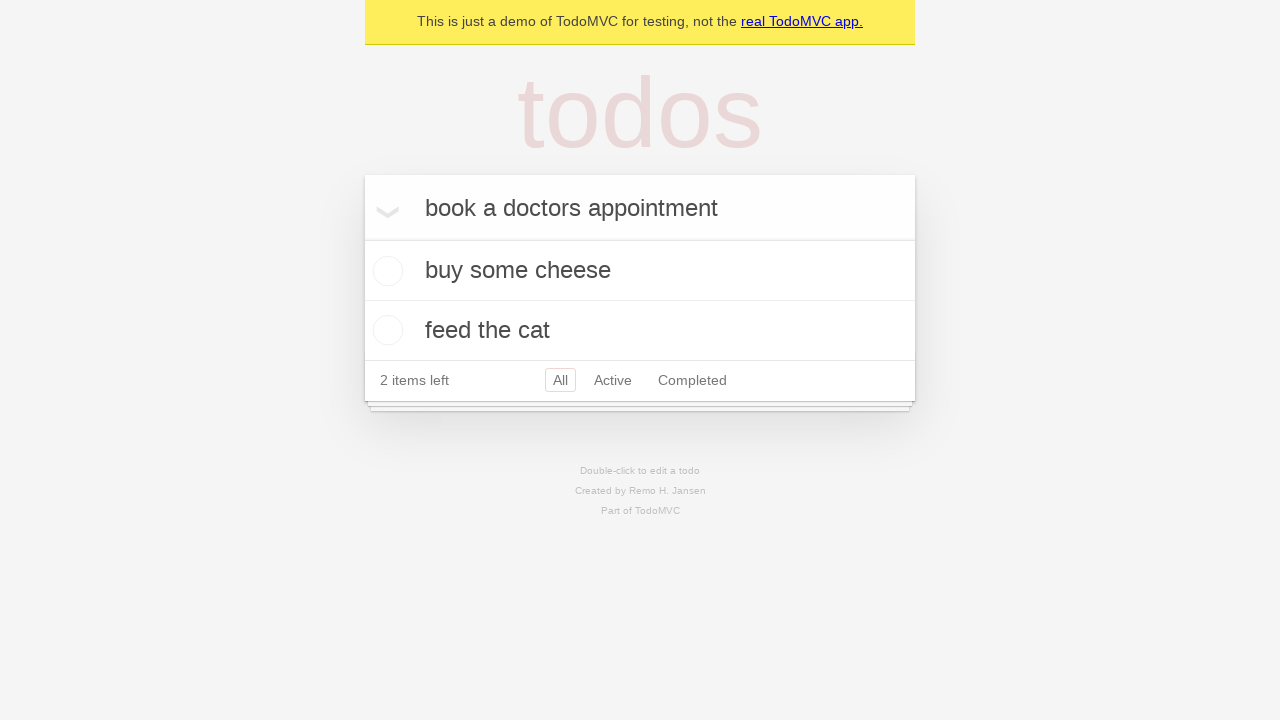

Pressed Enter to create third todo on internal:attr=[placeholder="What needs to be done?"i]
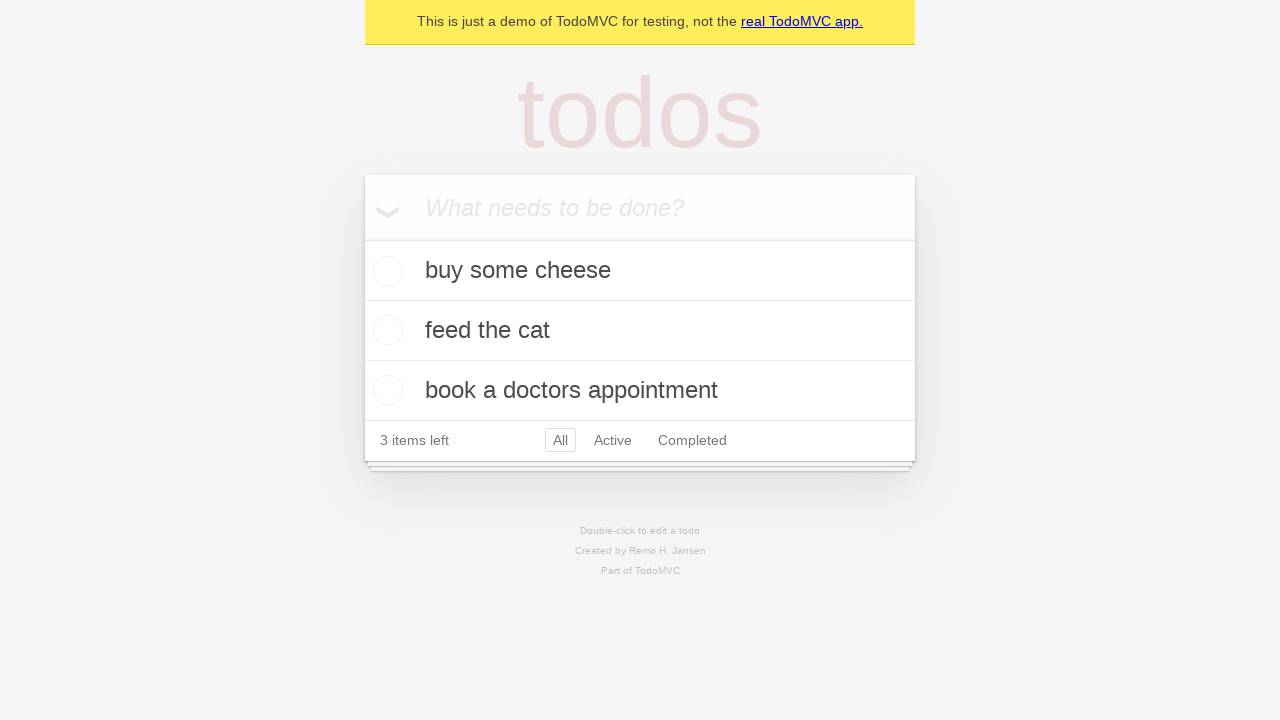

Double-clicked second todo to enter edit mode at (640, 331) on internal:testid=[data-testid="todo-item"s] >> nth=1
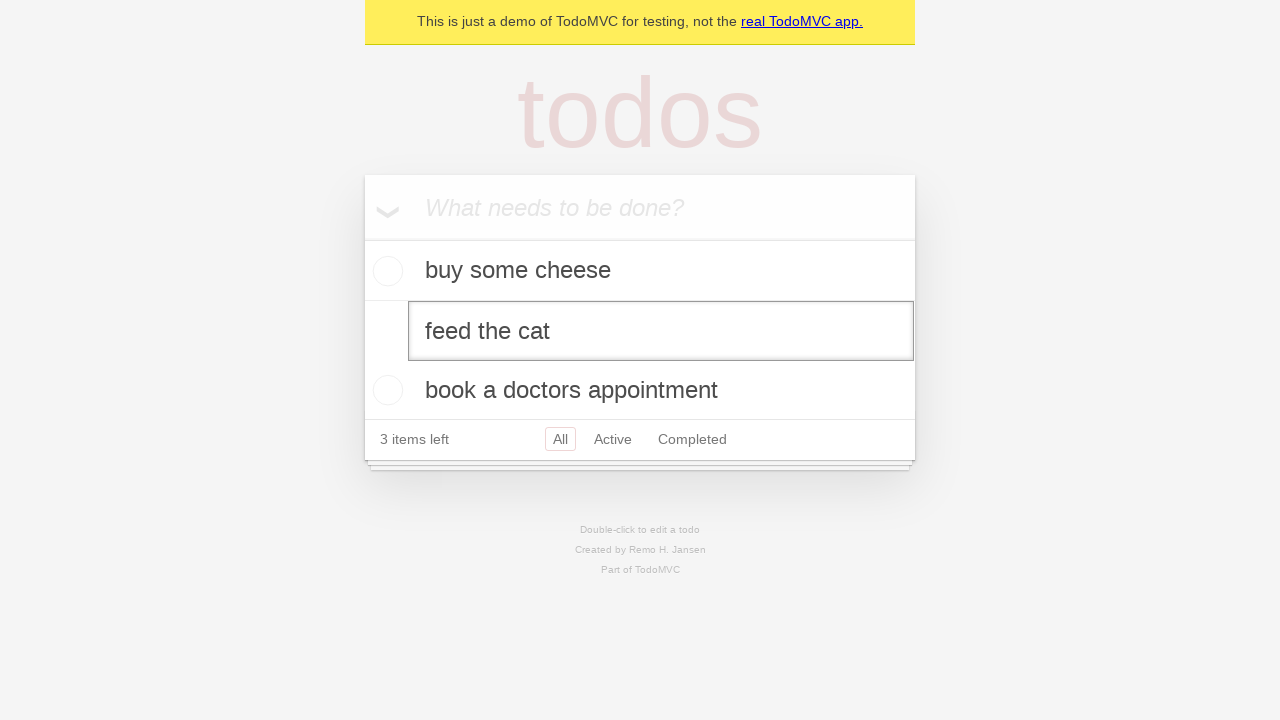

Filled edit field with '    buy some sausages    ' (text with leading and trailing spaces) on internal:testid=[data-testid="todo-item"s] >> nth=1 >> internal:role=textbox[nam
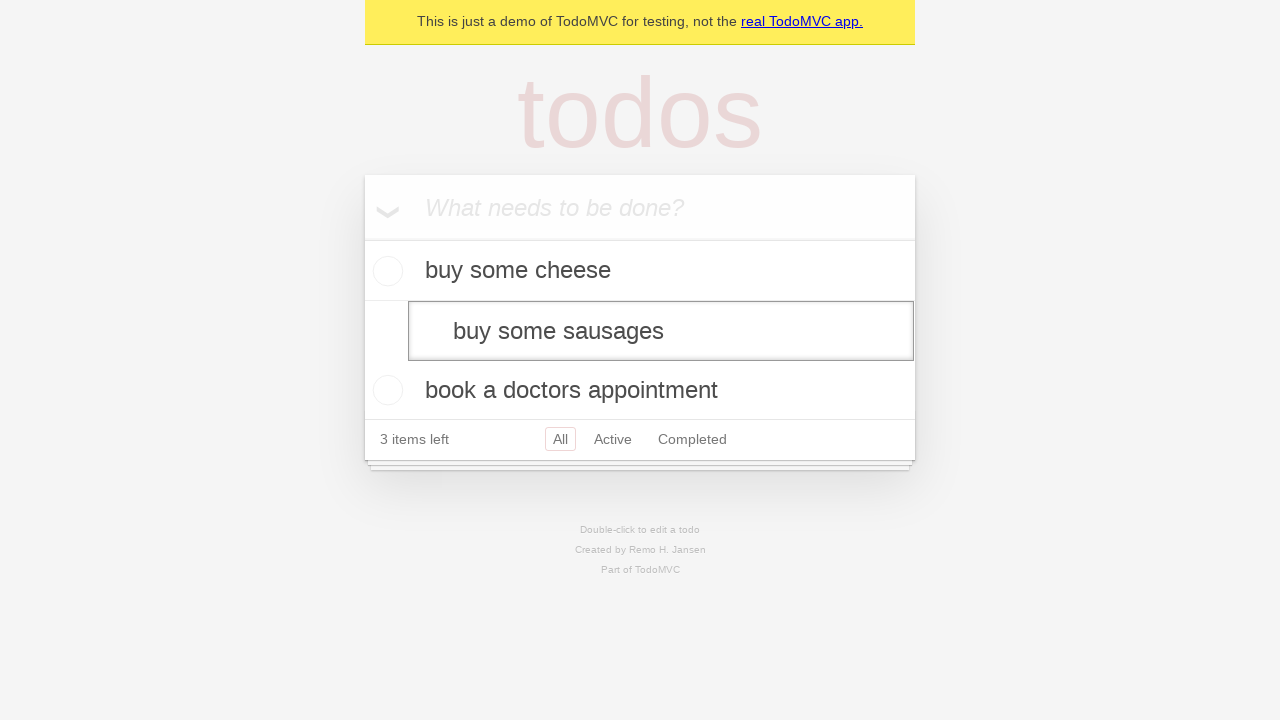

Pressed Enter to submit edited todo, expecting text to be trimmed on internal:testid=[data-testid="todo-item"s] >> nth=1 >> internal:role=textbox[nam
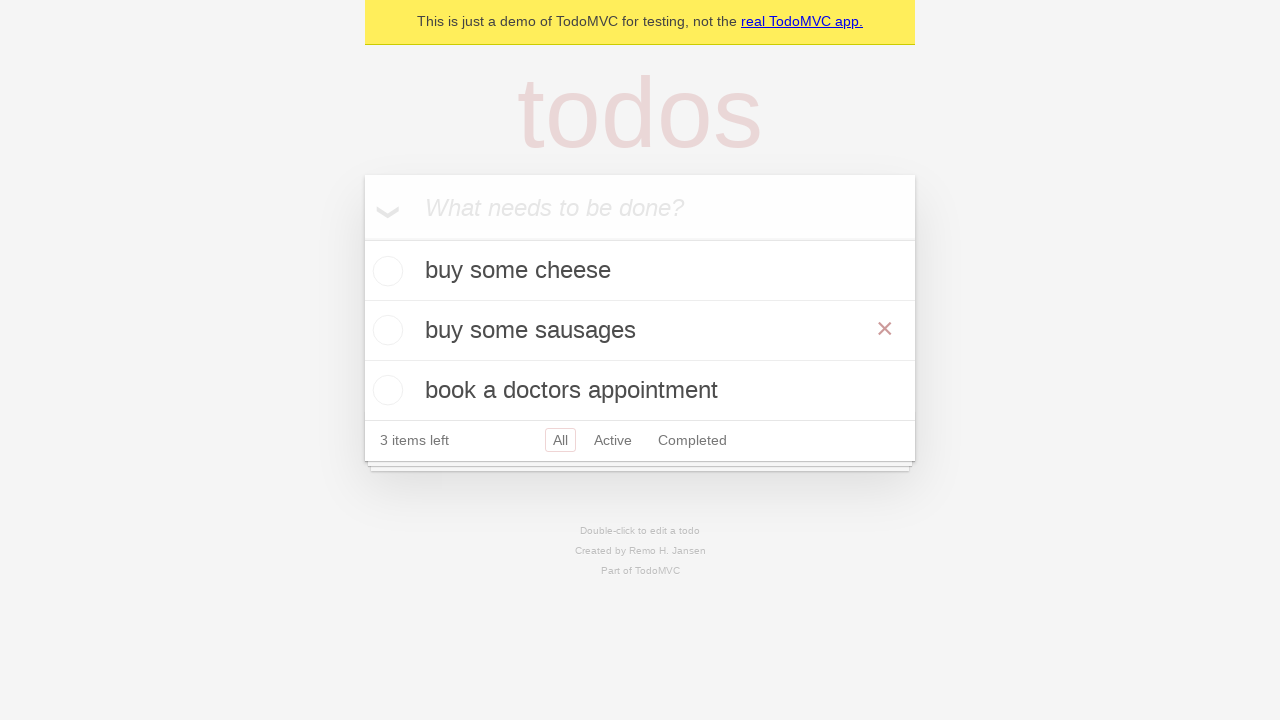

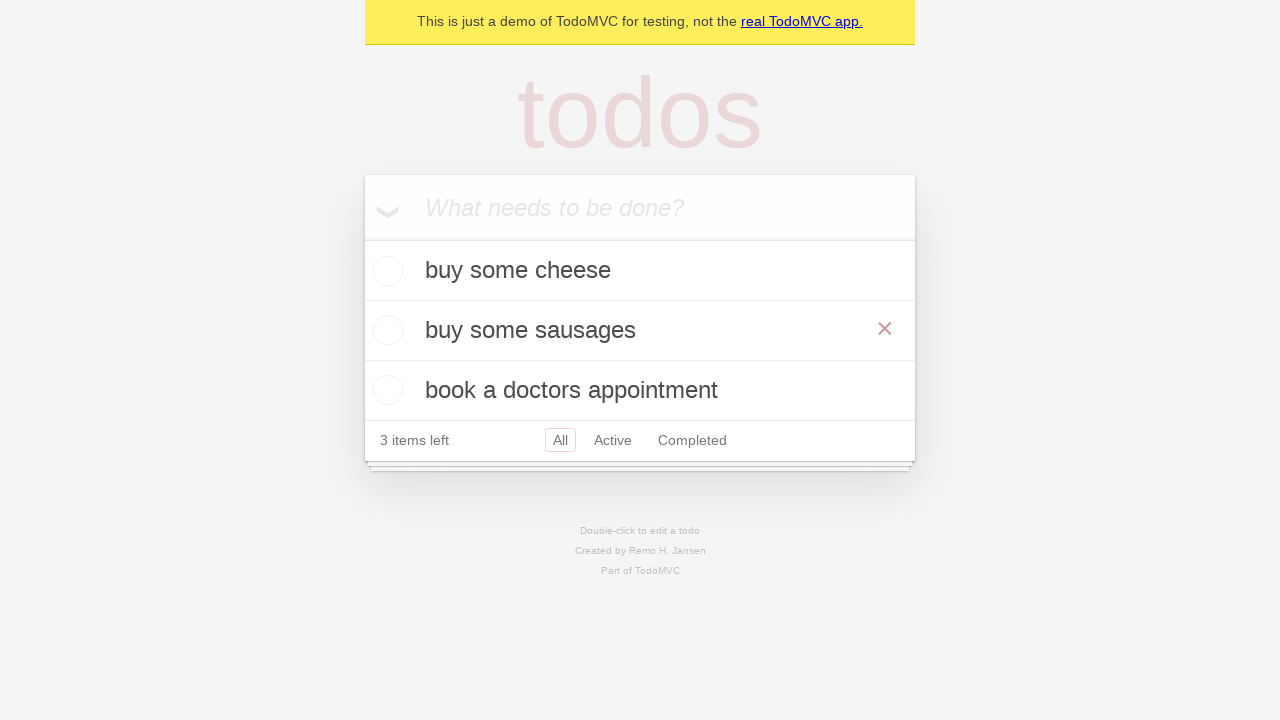